Tests checkbox interaction by checking all unchecked checkboxes and then unchecking a random one

Starting URL: https://the-internet.herokuapp.com/checkboxes

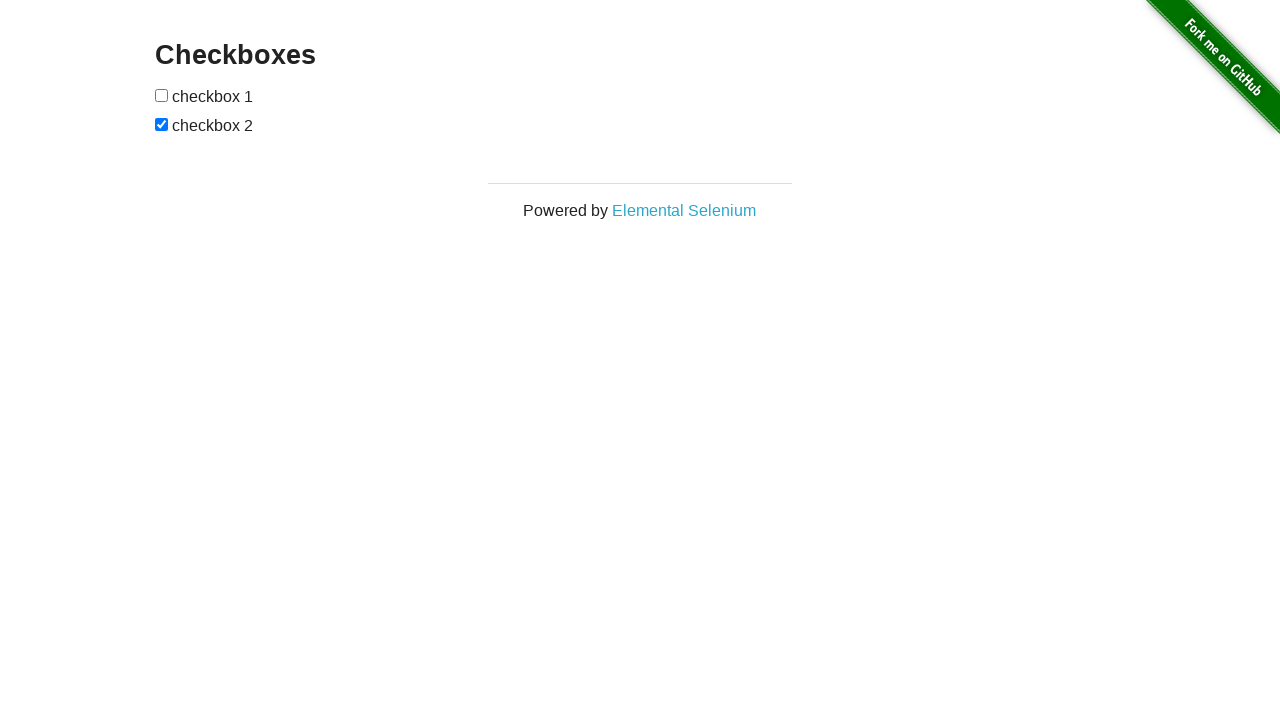

Waited for checkboxes to load on the page
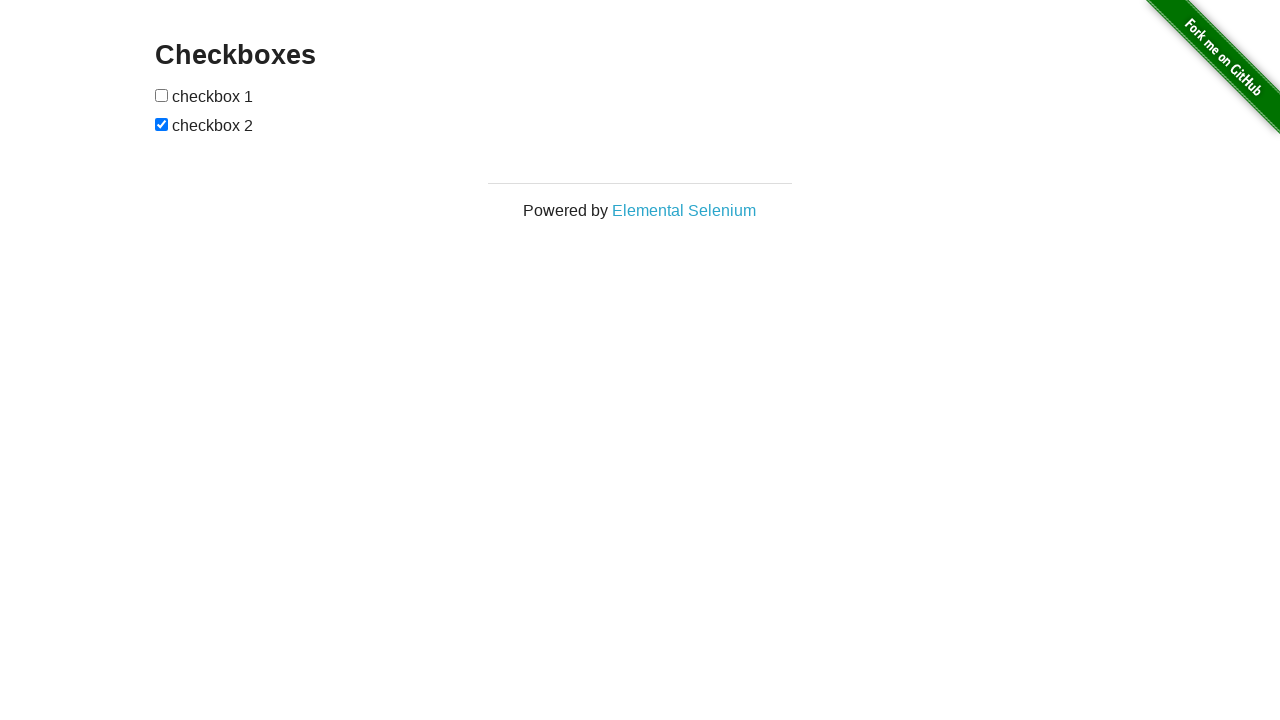

Retrieved all checkboxes from the page
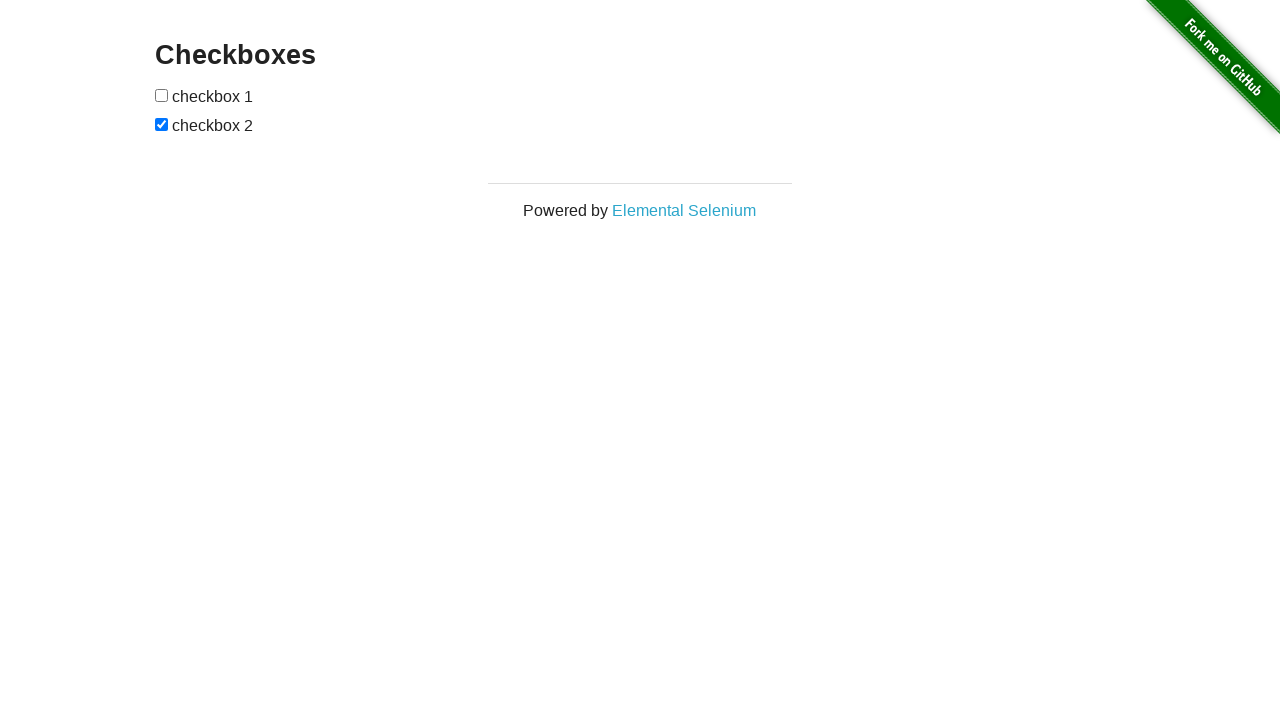

Checked an unchecked checkbox
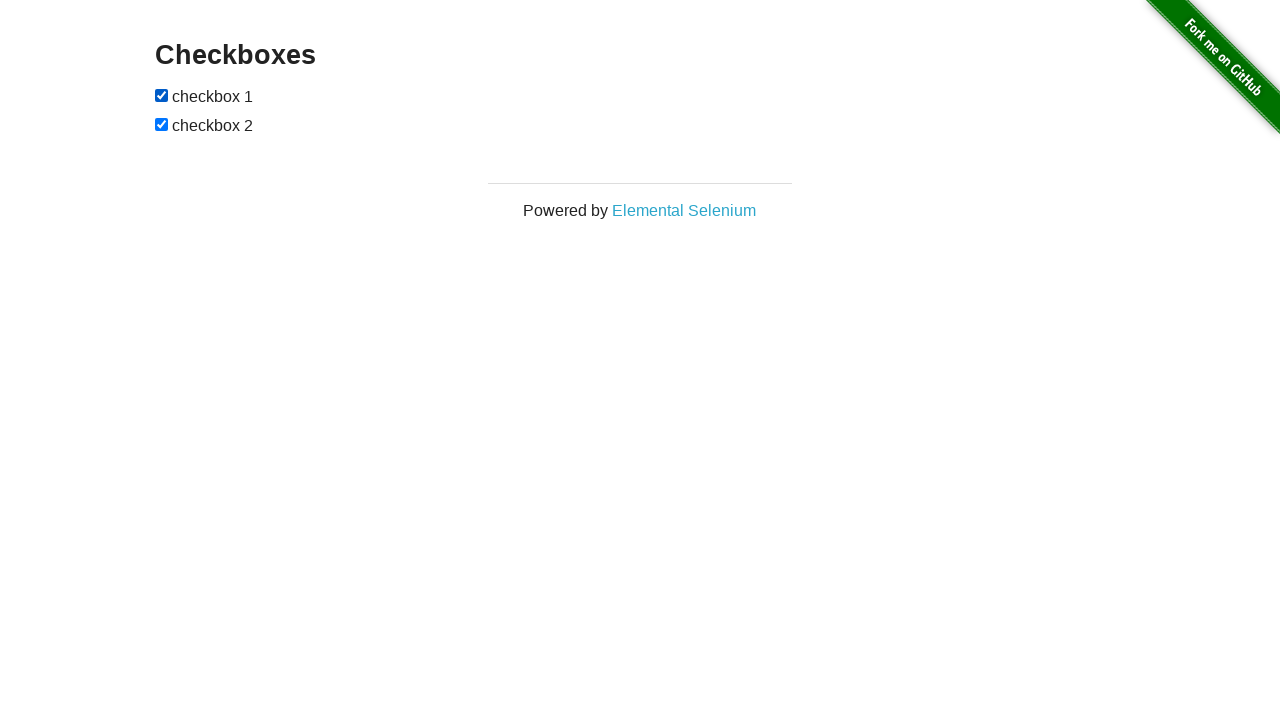

Unchecked a randomly selected checkbox (index 1)
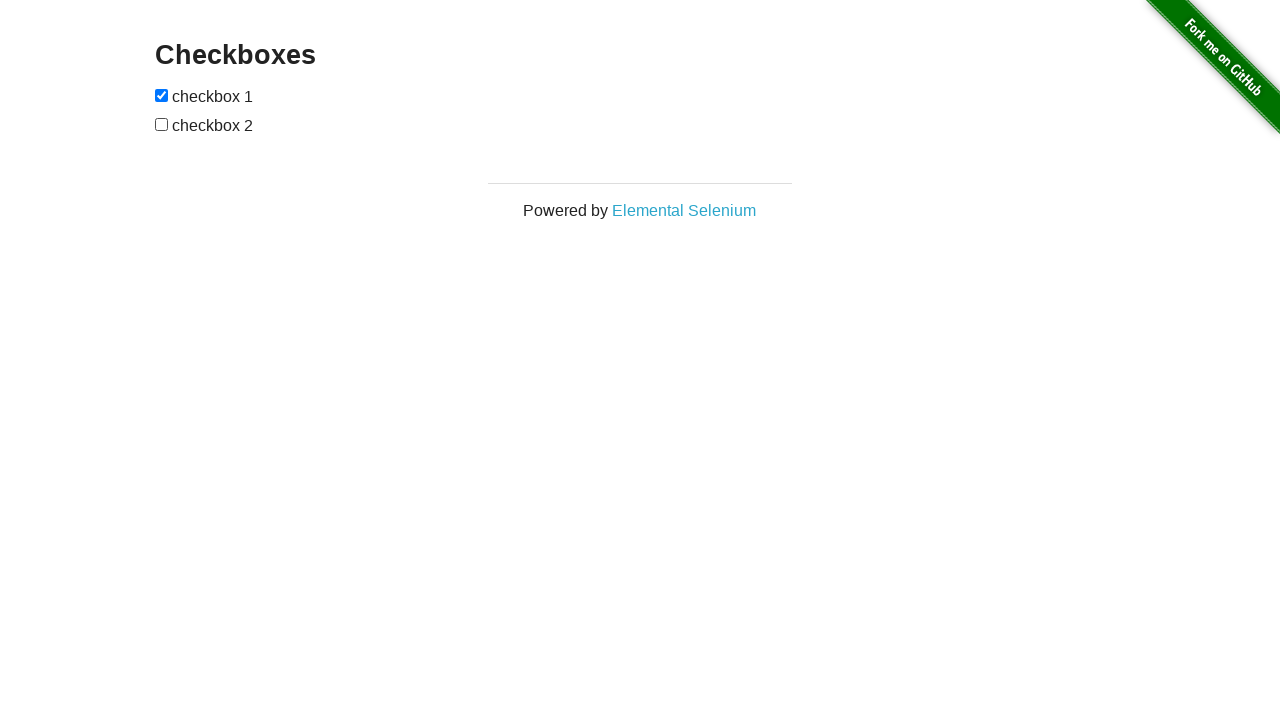

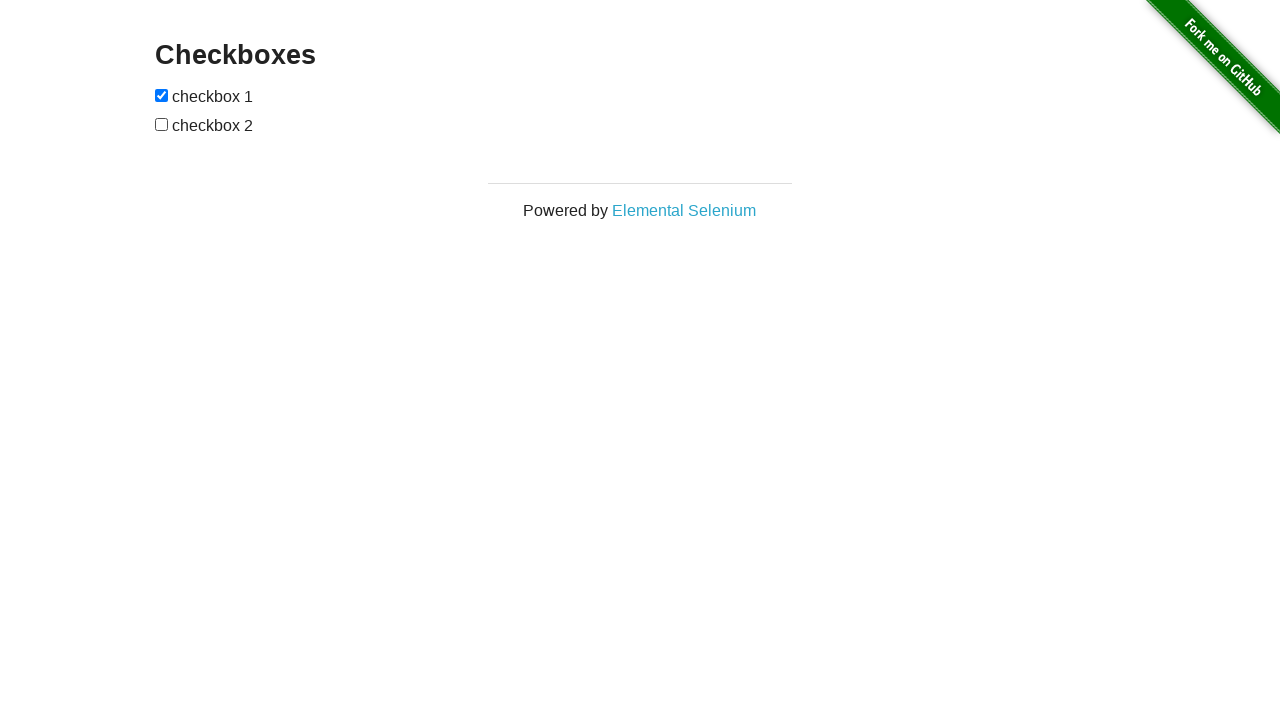